Tests various JavaScript alert types on DemoQA alerts page by clicking buttons that trigger simple alerts, timed alerts, confirmation dialogs, and prompt dialogs, then accepting each alert.

Starting URL: https://demoqa.com/alerts

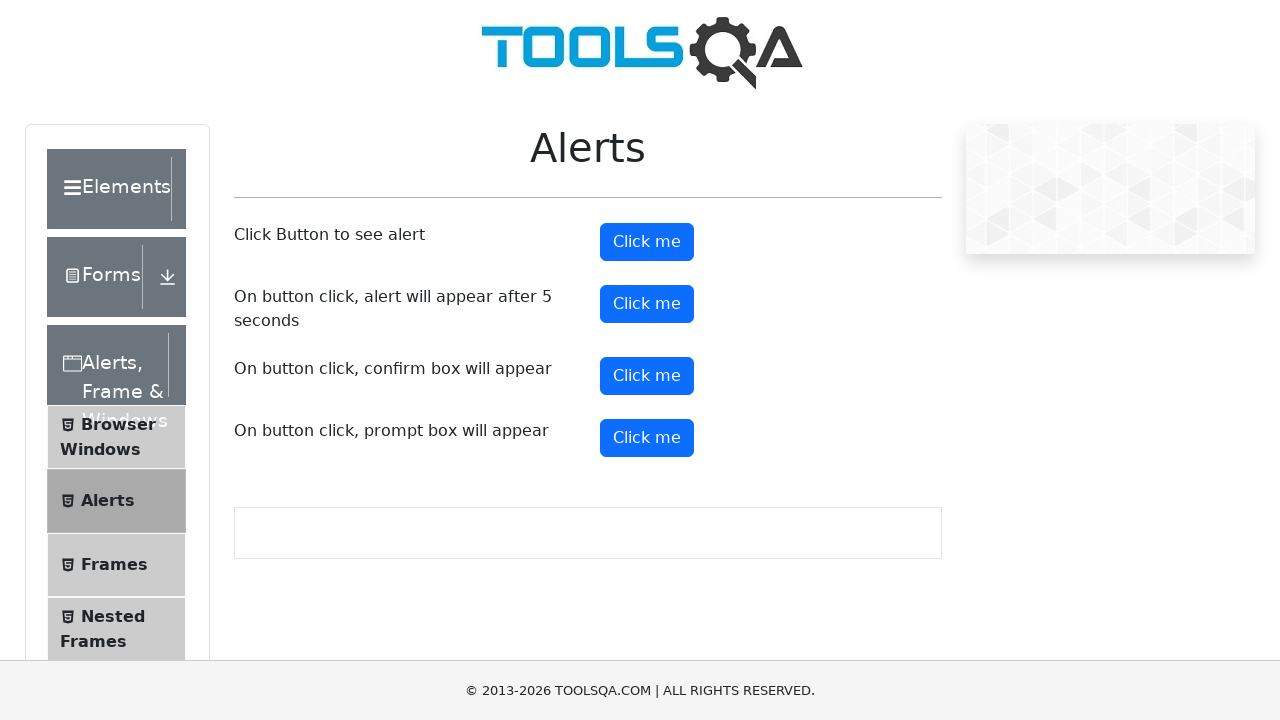

Clicked first alert button to trigger simple alert at (647, 242) on button#alertButton
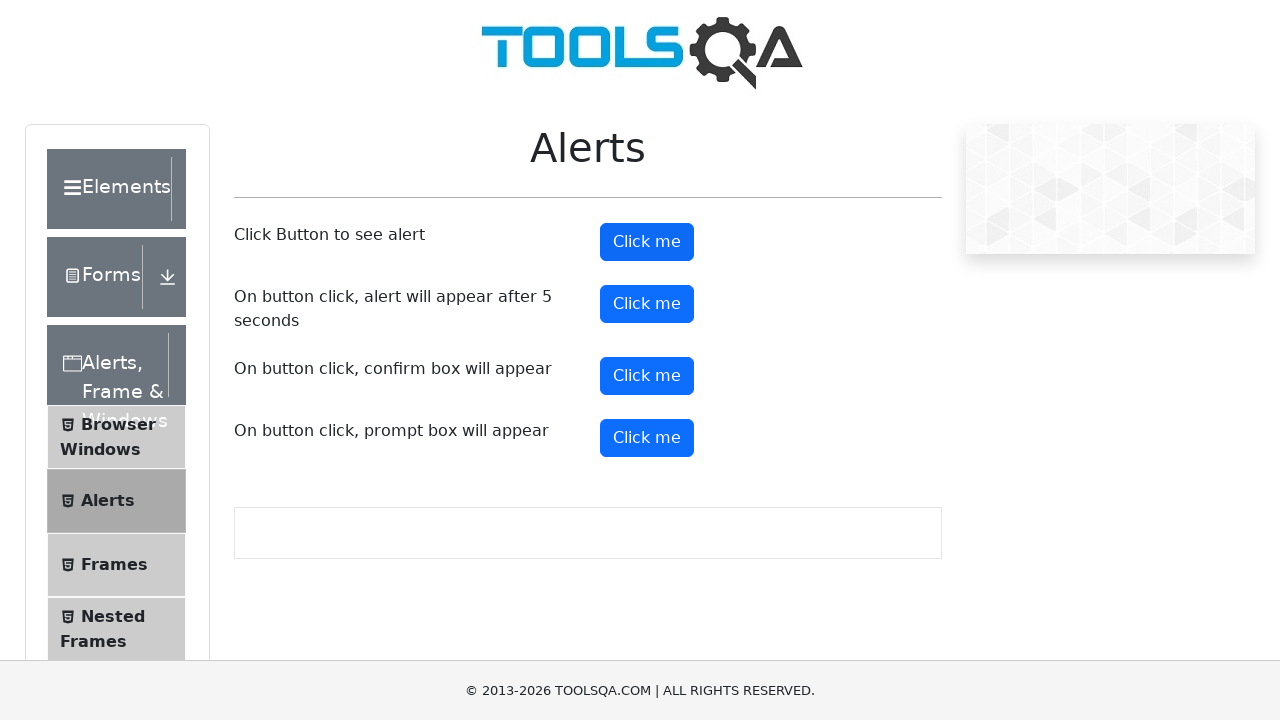

Set up dialog handler to accept all alerts
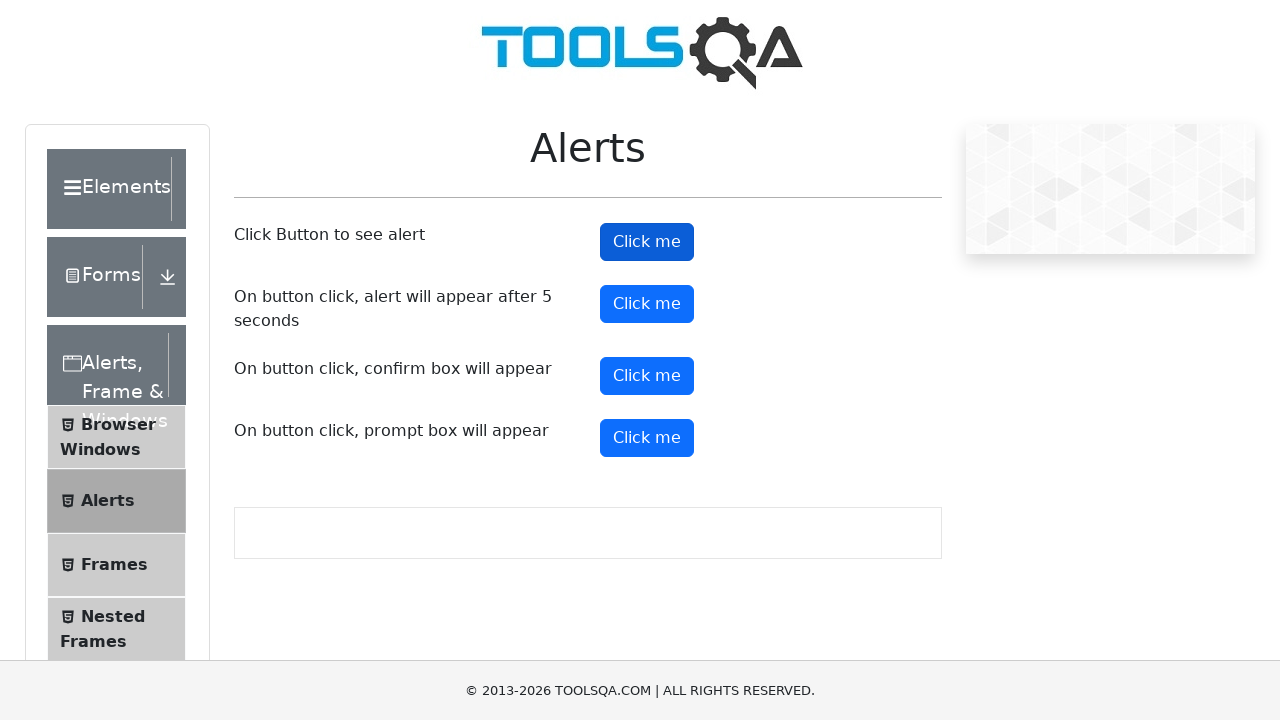

Waited 2 seconds for simple alert to be handled
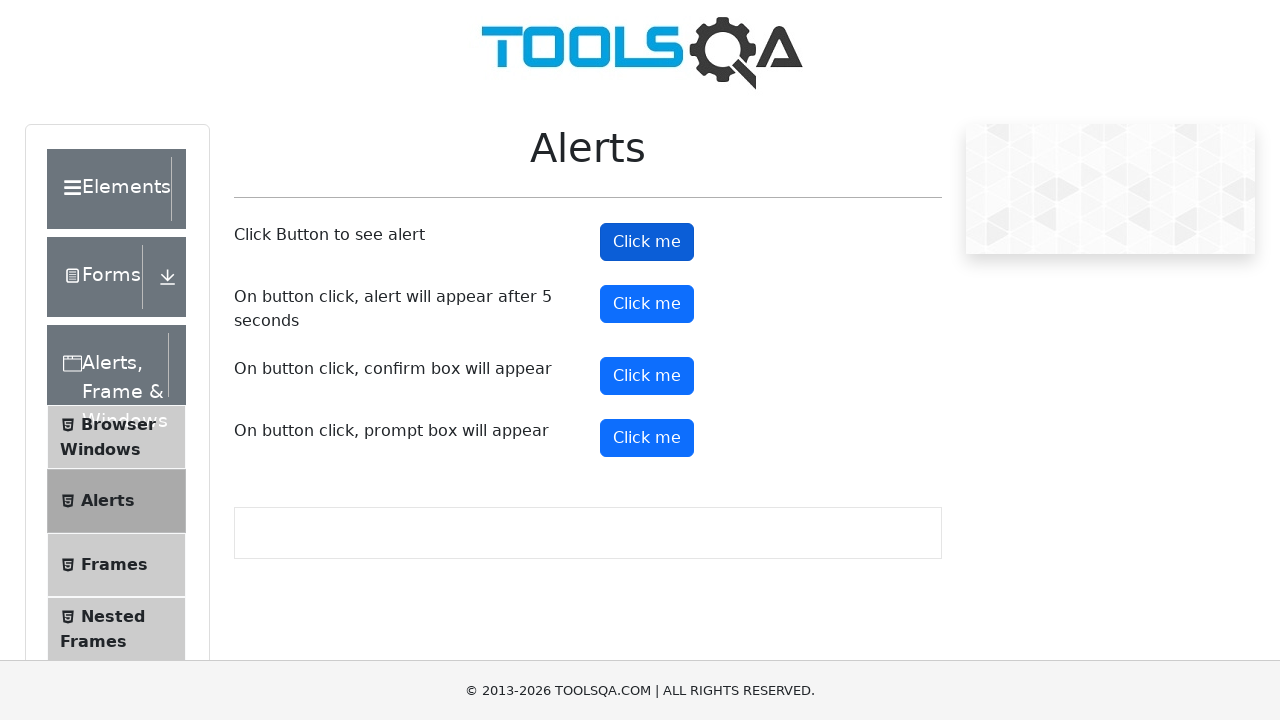

Clicked timer alert button to trigger timed alert at (647, 304) on button#timerAlertButton
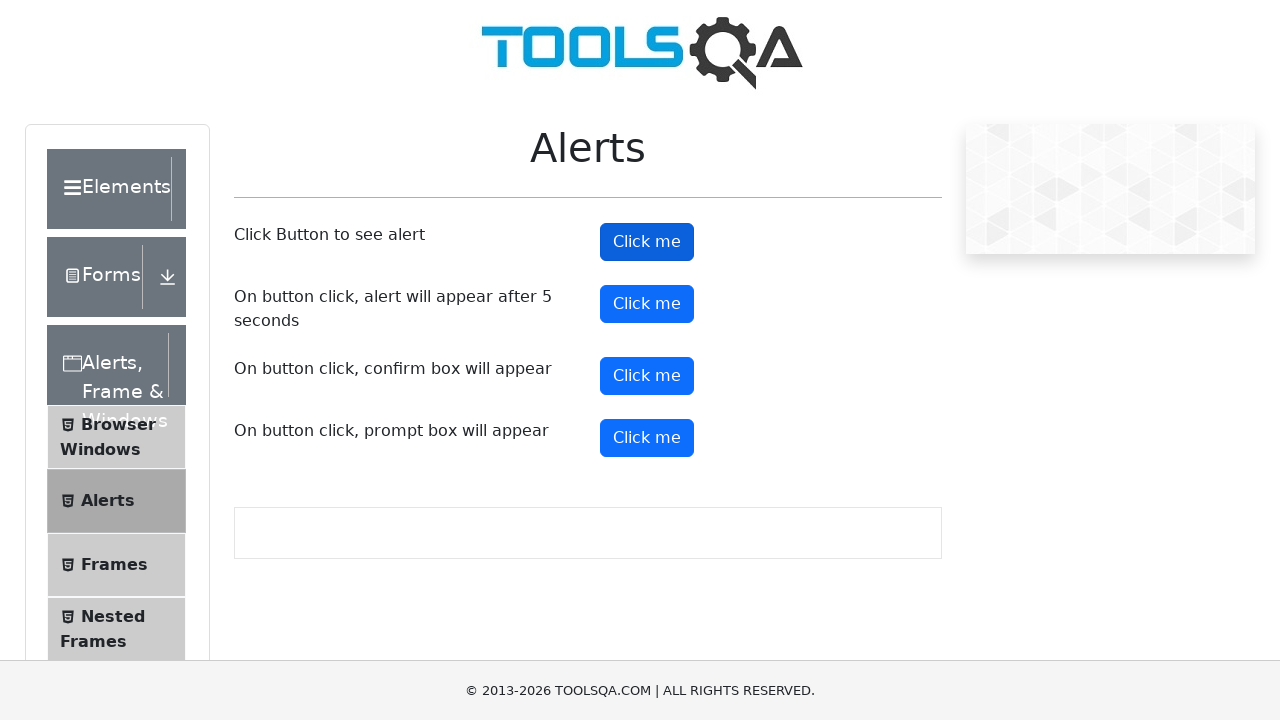

Waited 6 seconds for timed alert to appear and be handled
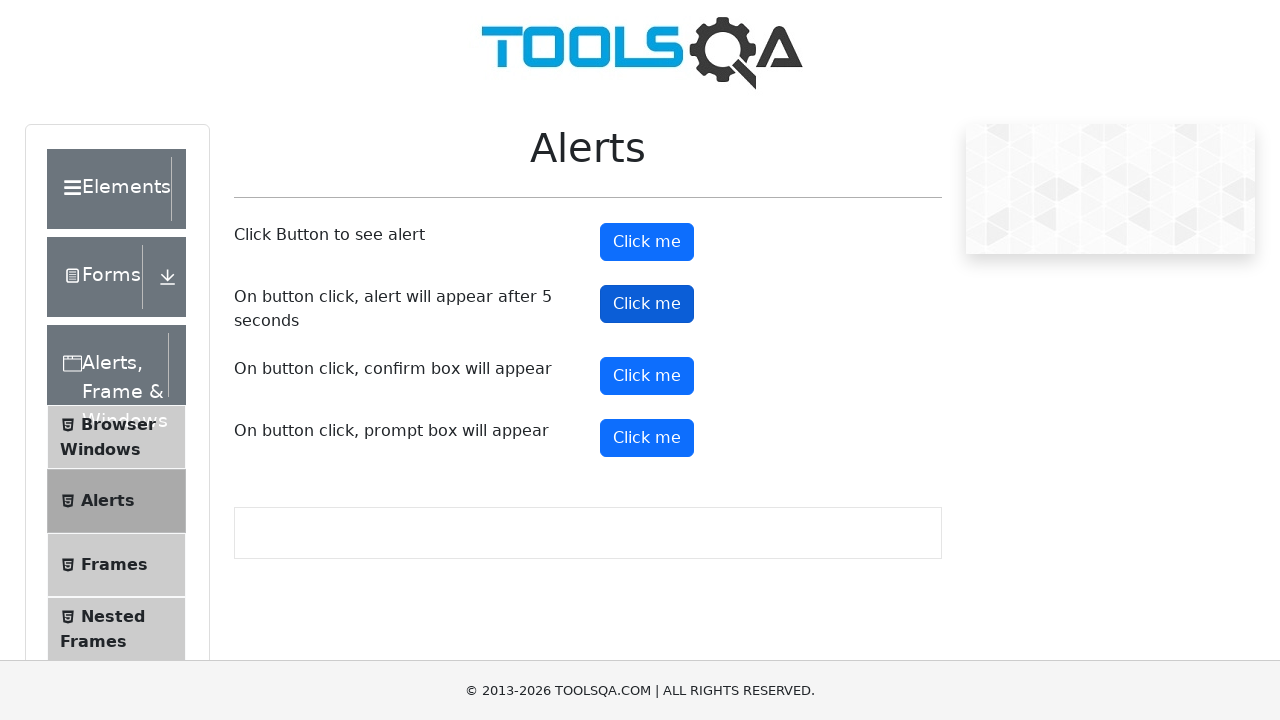

Clicked confirm button to trigger confirmation dialog at (647, 376) on button#confirmButton
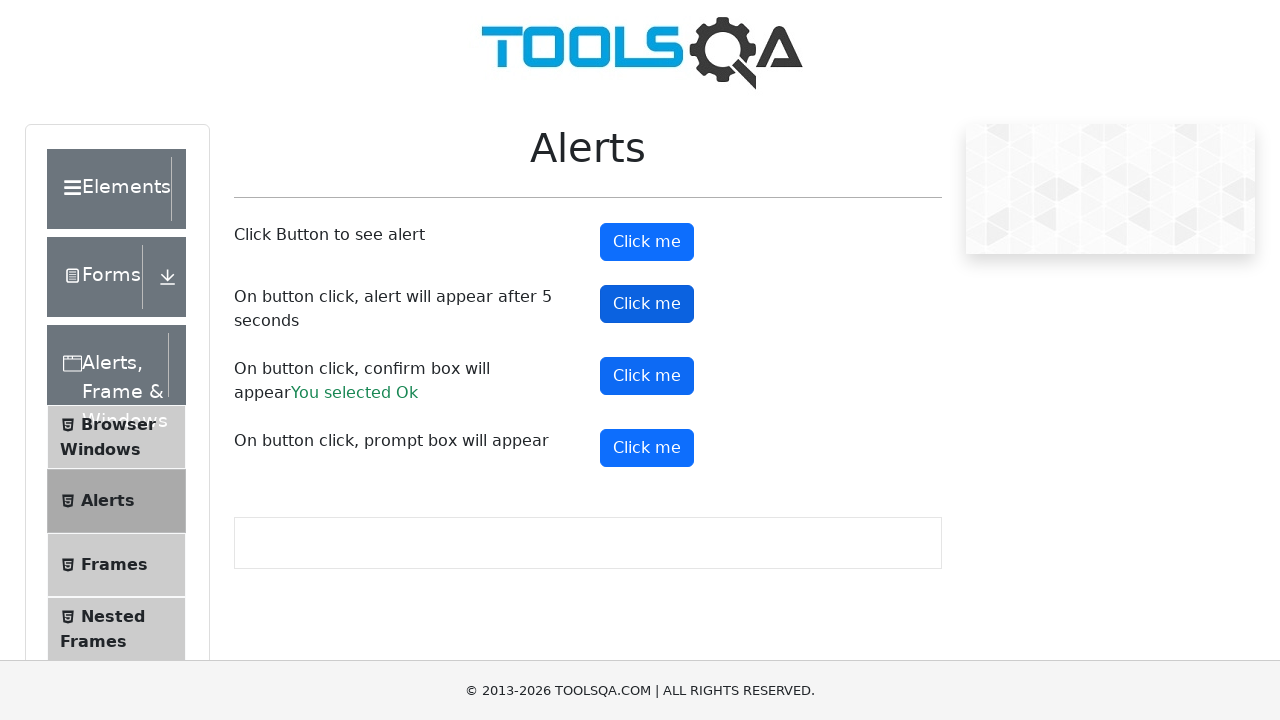

Waited 2 seconds for confirmation dialog to be handled
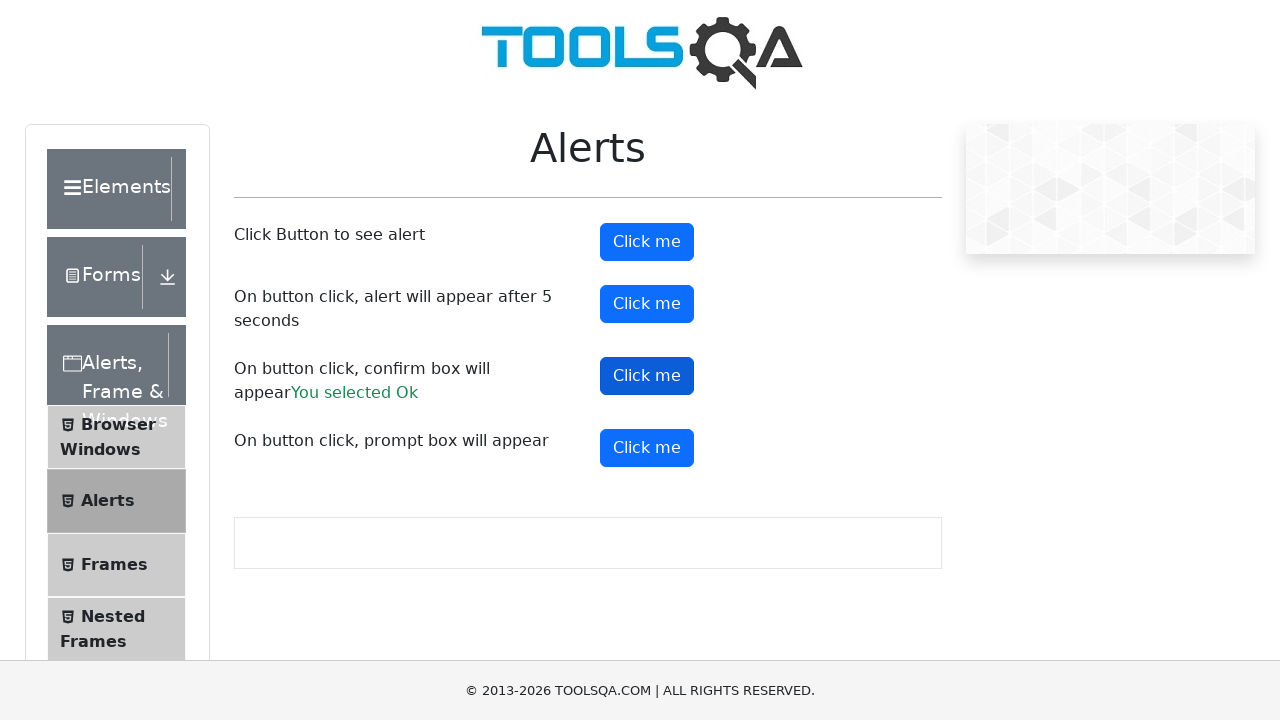

Clicked prompt button to trigger prompt dialog at (647, 448) on button#promtButton
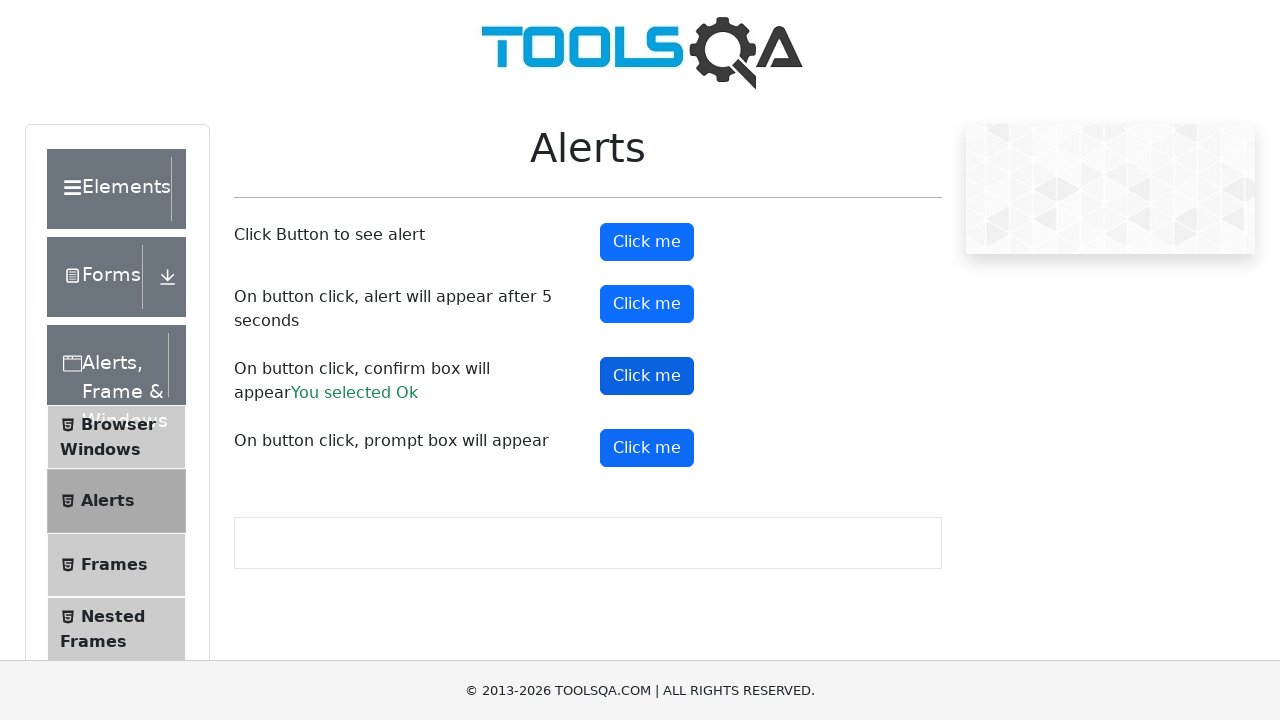

Waited 3 seconds for prompt dialog to be handled
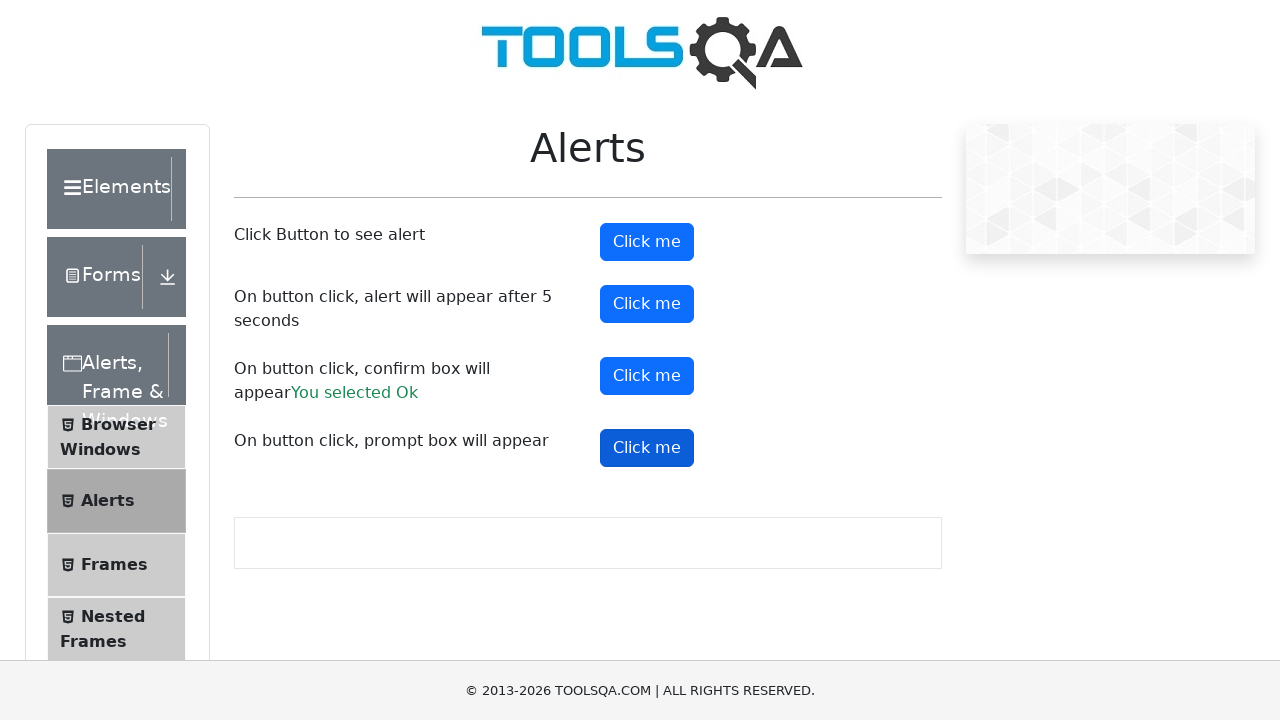

Verified instruction text is present on the page
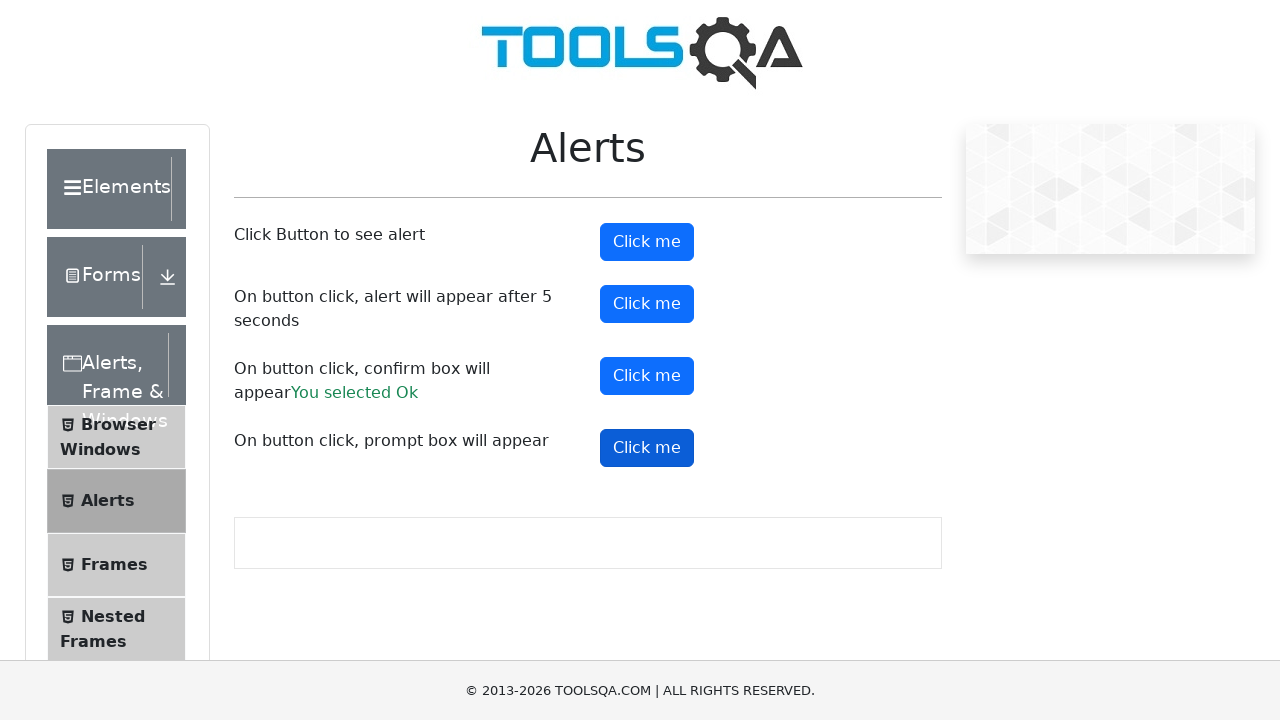

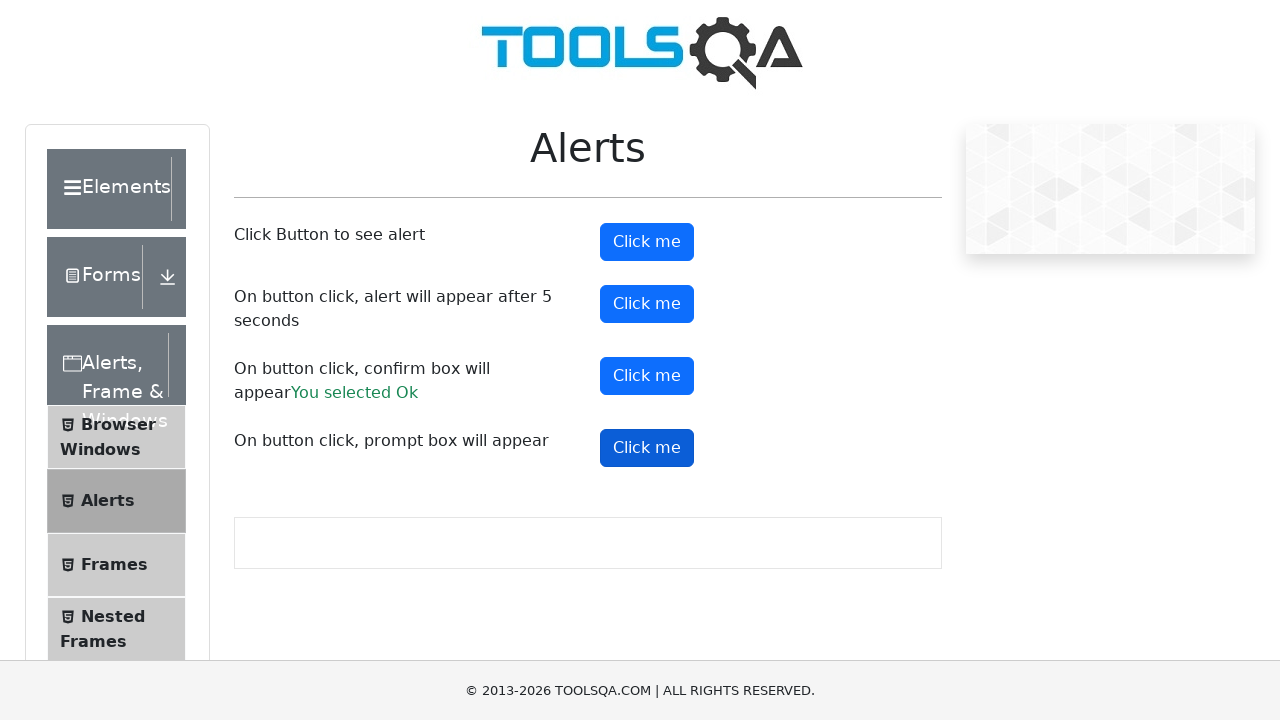